Tests marking individual todo items as complete by checking their checkboxes

Starting URL: https://demo.playwright.dev/todomvc

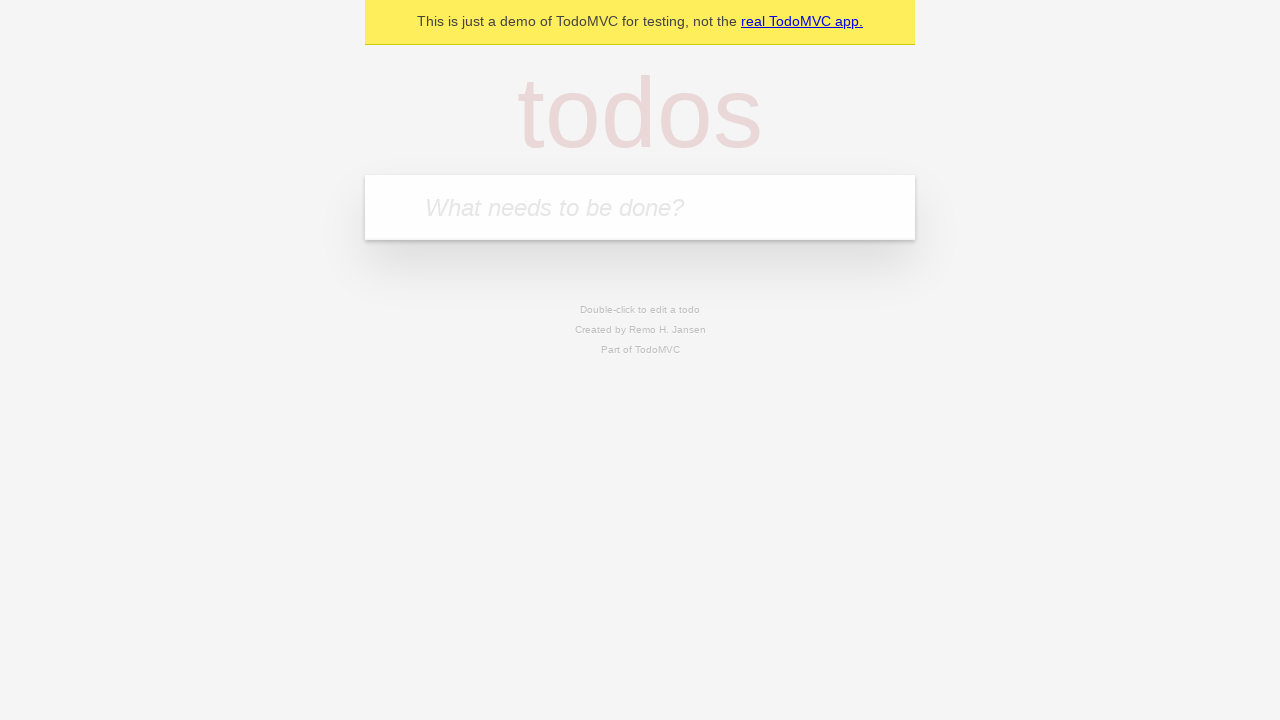

Located the todo input field
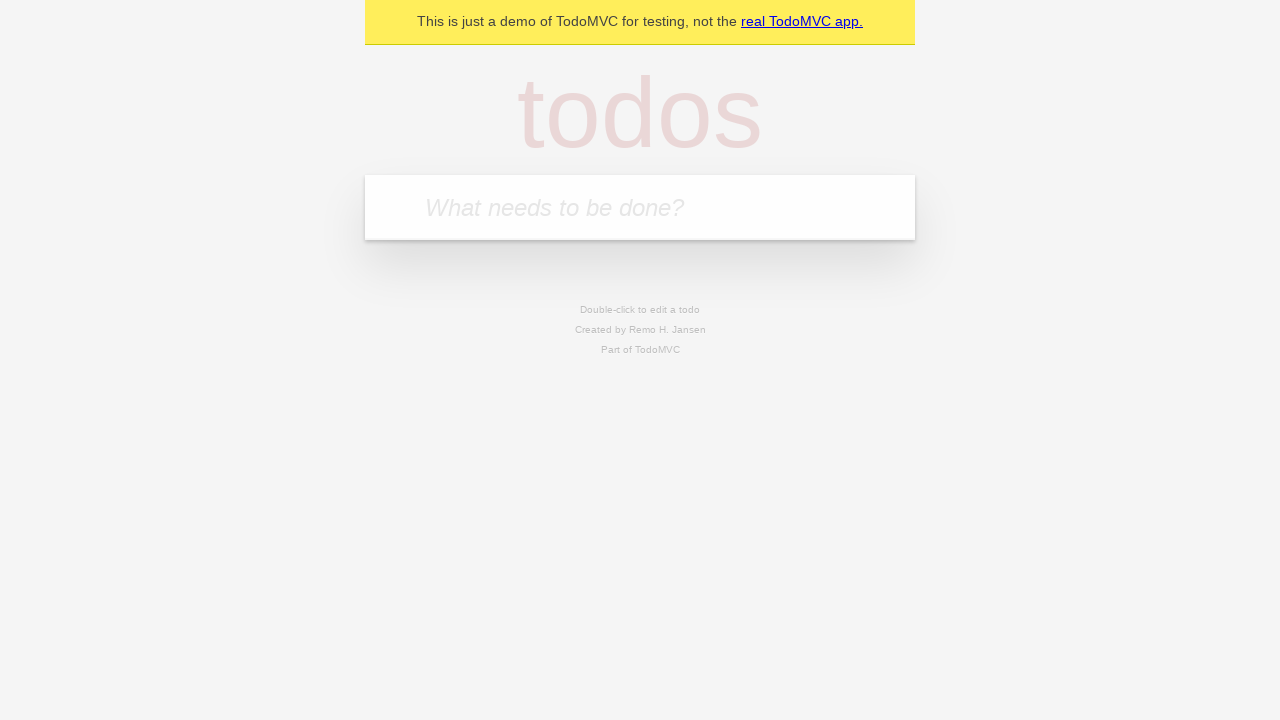

Entered first todo item 'buy some cheese' on internal:attr=[placeholder="What needs to be done?"i]
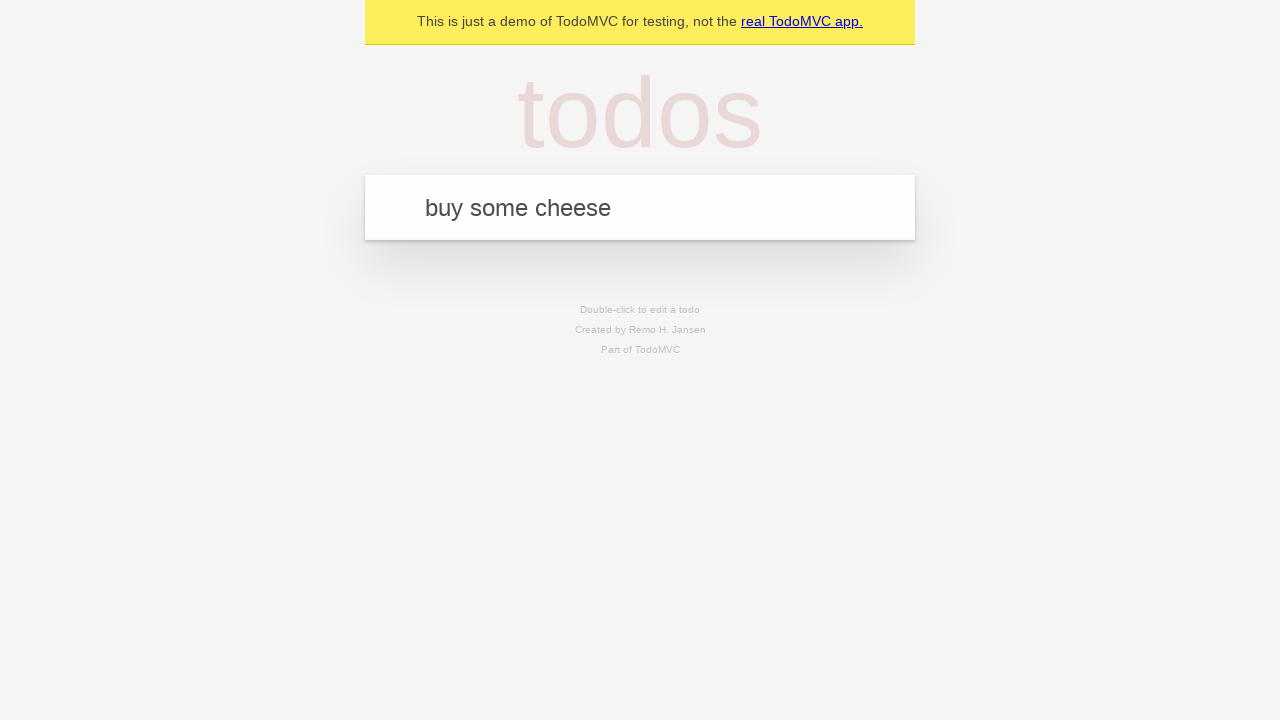

Pressed Enter to create first todo item on internal:attr=[placeholder="What needs to be done?"i]
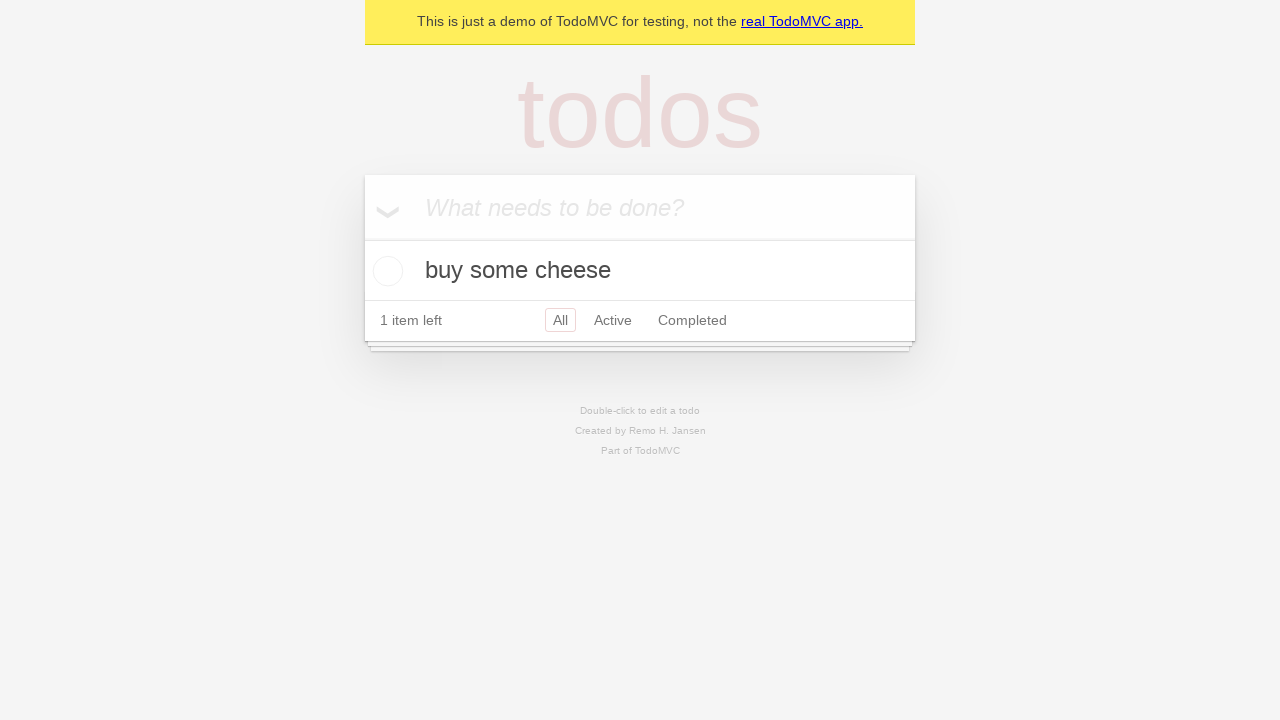

Entered second todo item 'feed the cat' on internal:attr=[placeholder="What needs to be done?"i]
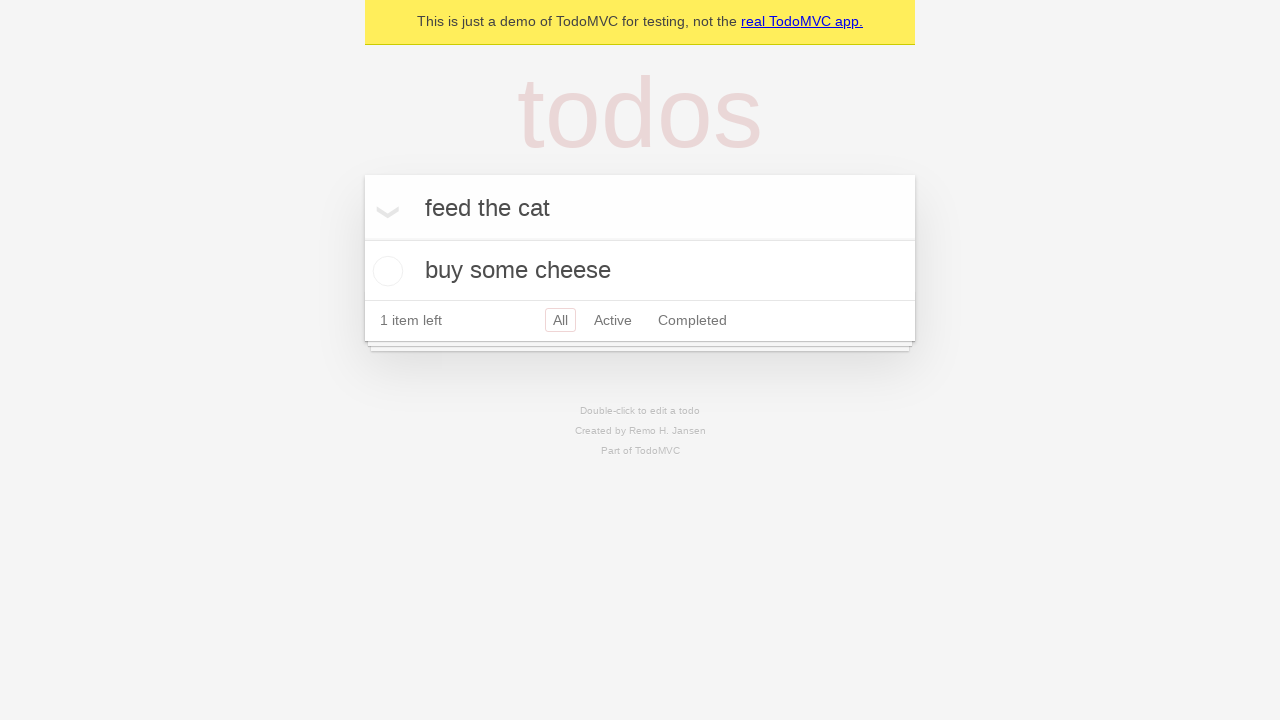

Pressed Enter to create second todo item on internal:attr=[placeholder="What needs to be done?"i]
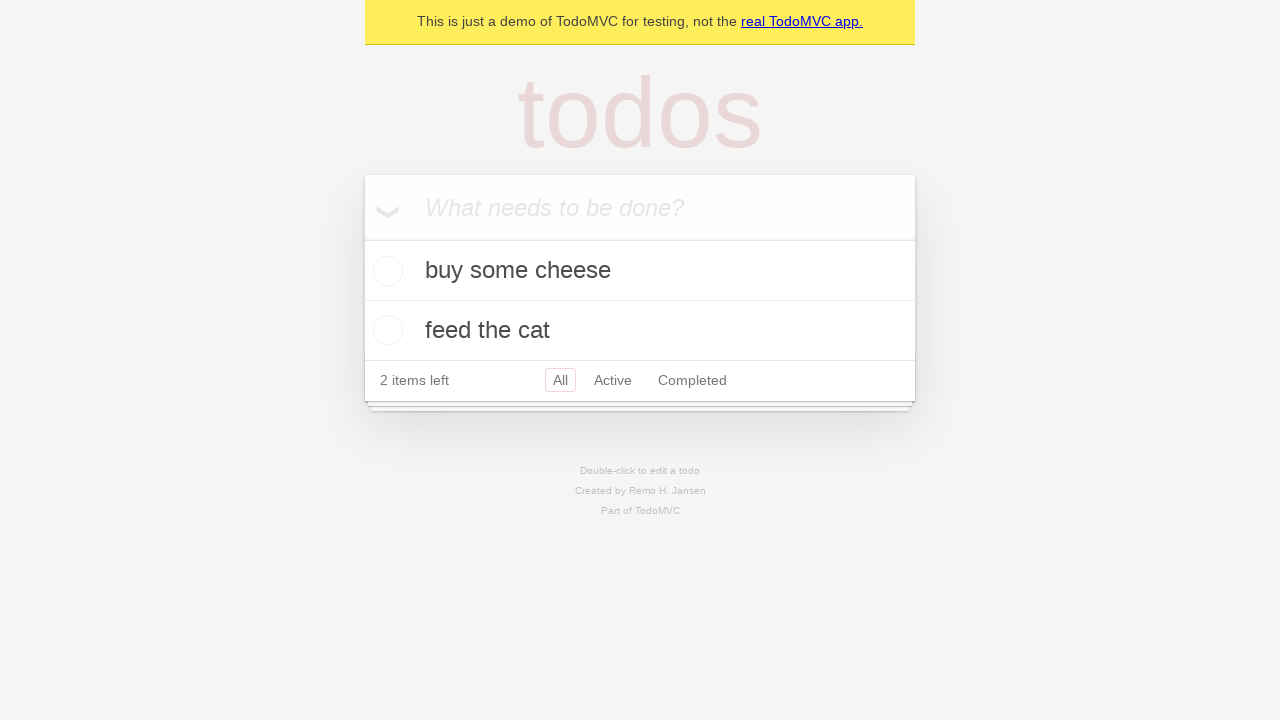

Located first todo item
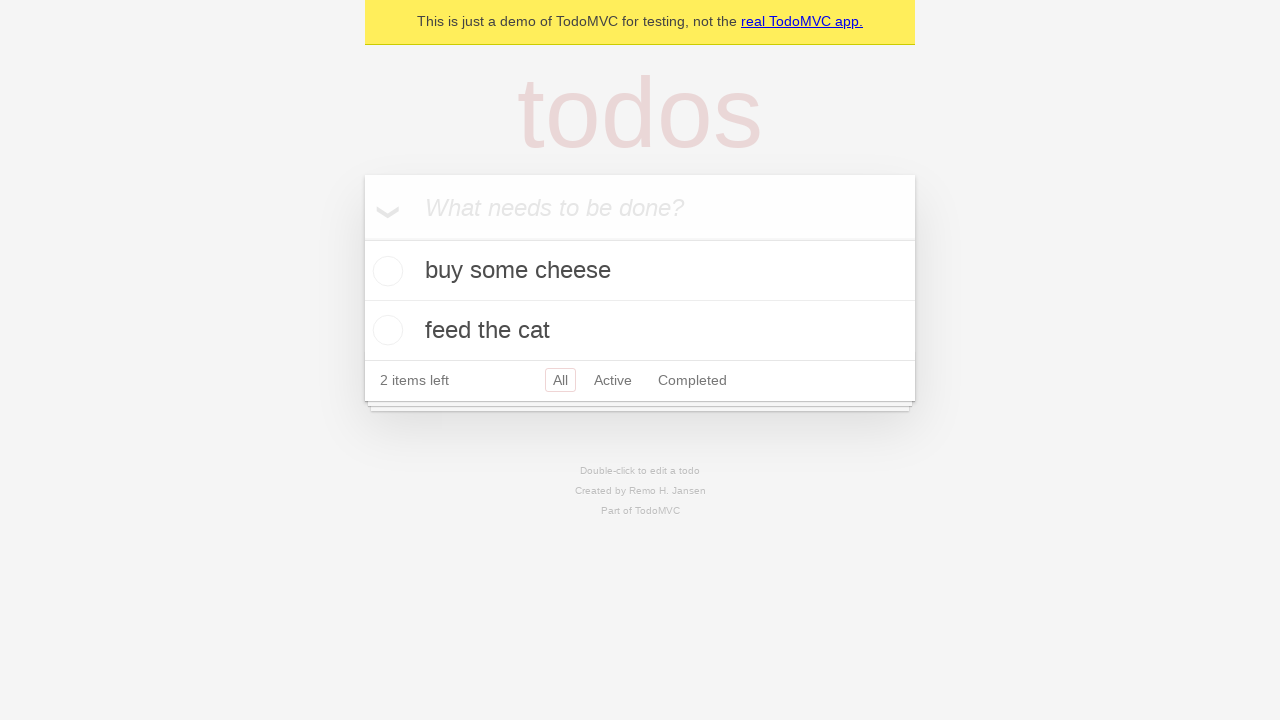

Checked the checkbox for first todo item at (385, 271) on internal:testid=[data-testid="todo-item"s] >> nth=0 >> internal:role=checkbox
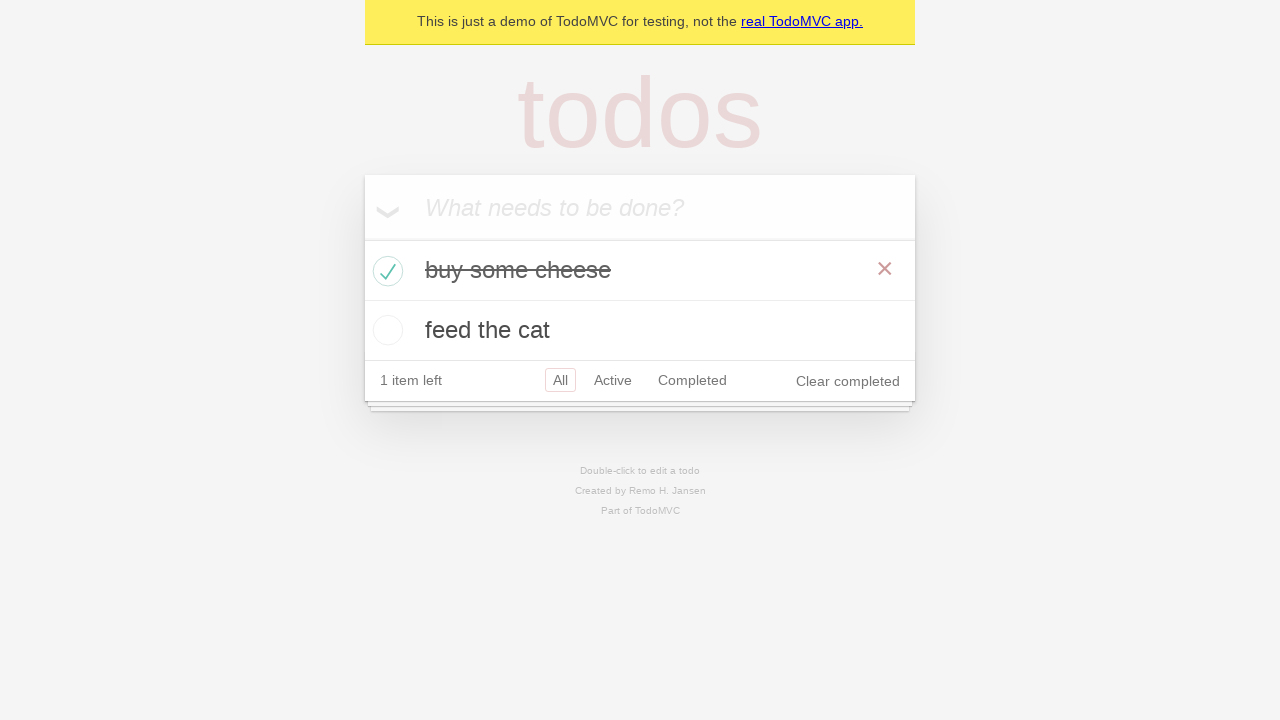

Located second todo item
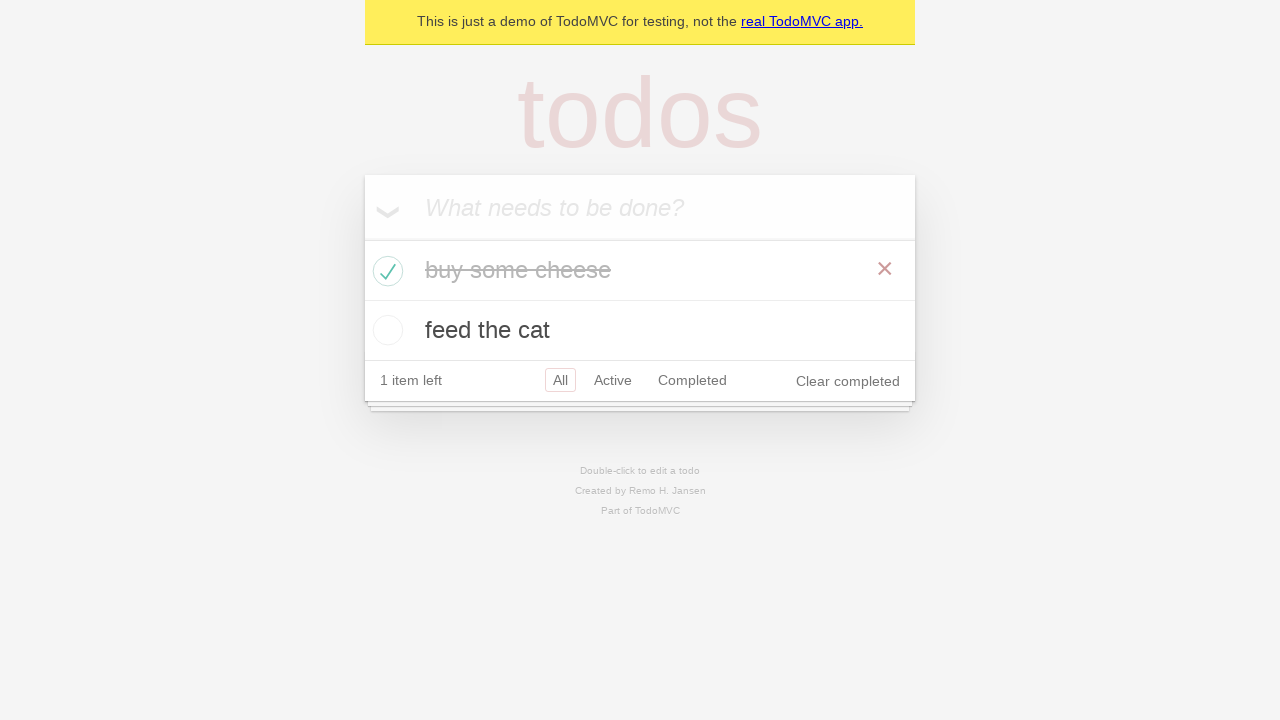

Checked the checkbox for second todo item at (385, 330) on internal:testid=[data-testid="todo-item"s] >> nth=1 >> internal:role=checkbox
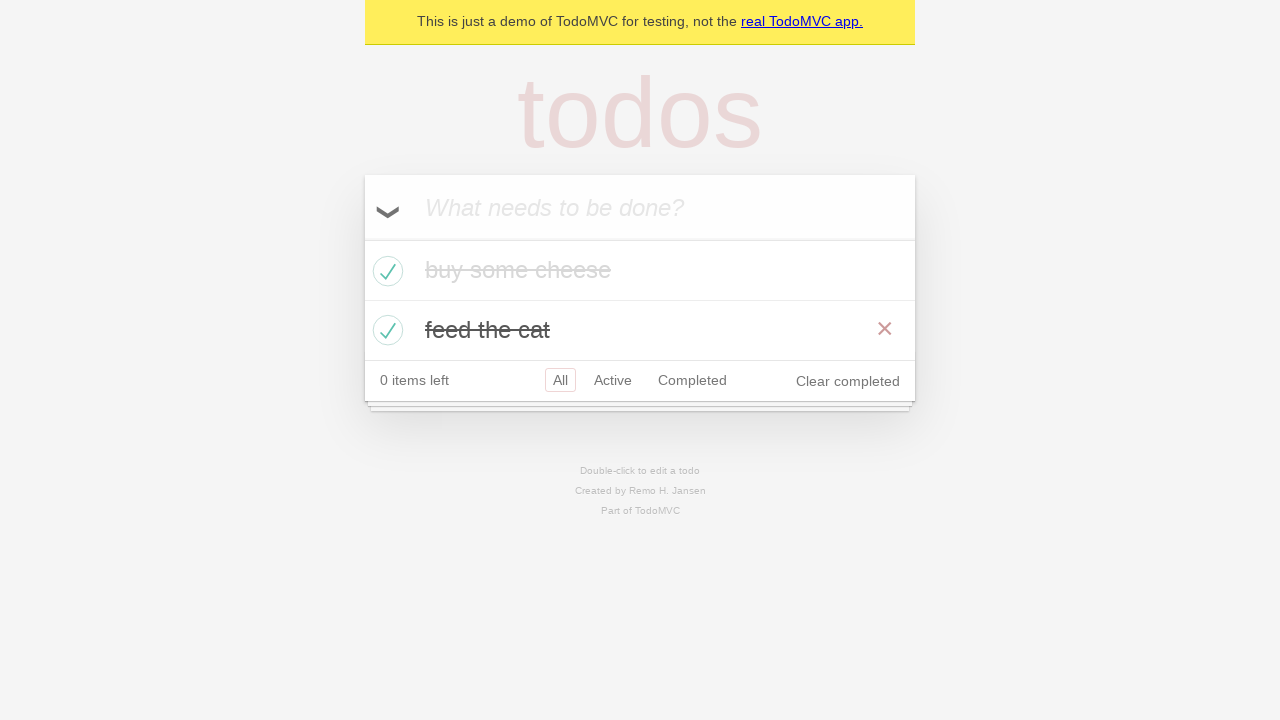

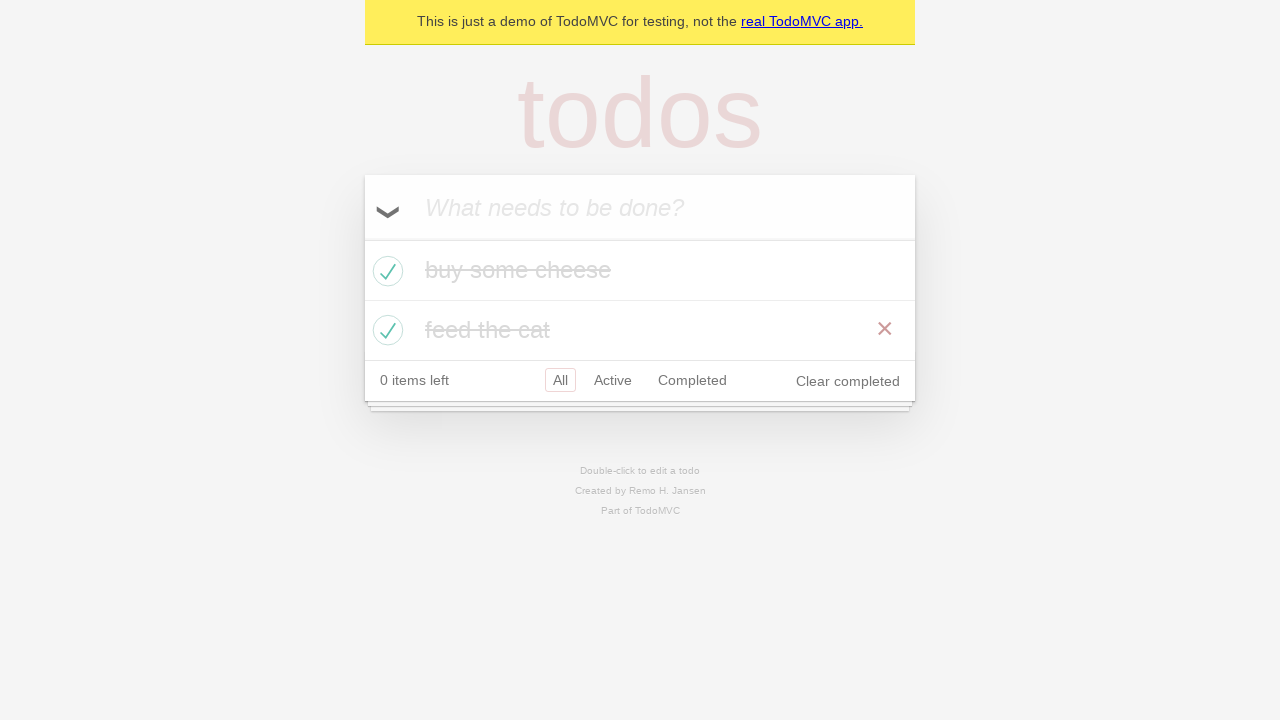